Clicks the Broken Images link and verifies the page header text

Starting URL: https://the-internet.herokuapp.com/

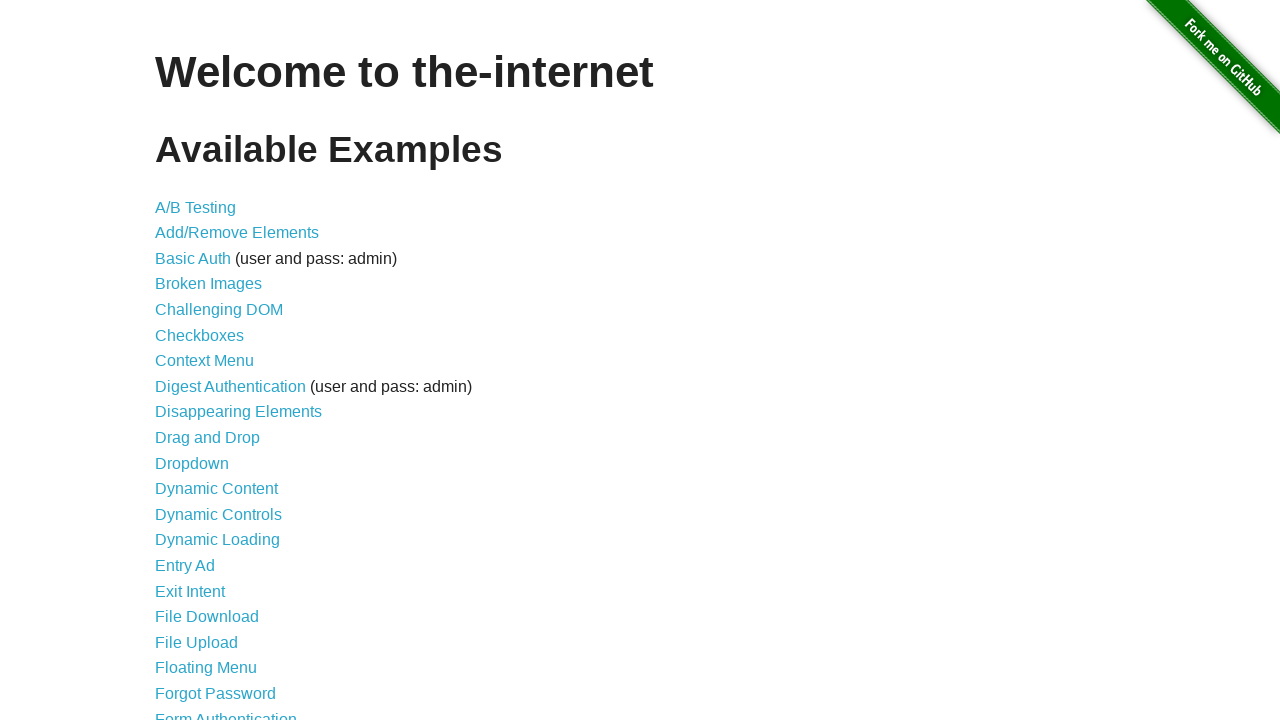

Navigated to the-internet.herokuapp.com homepage
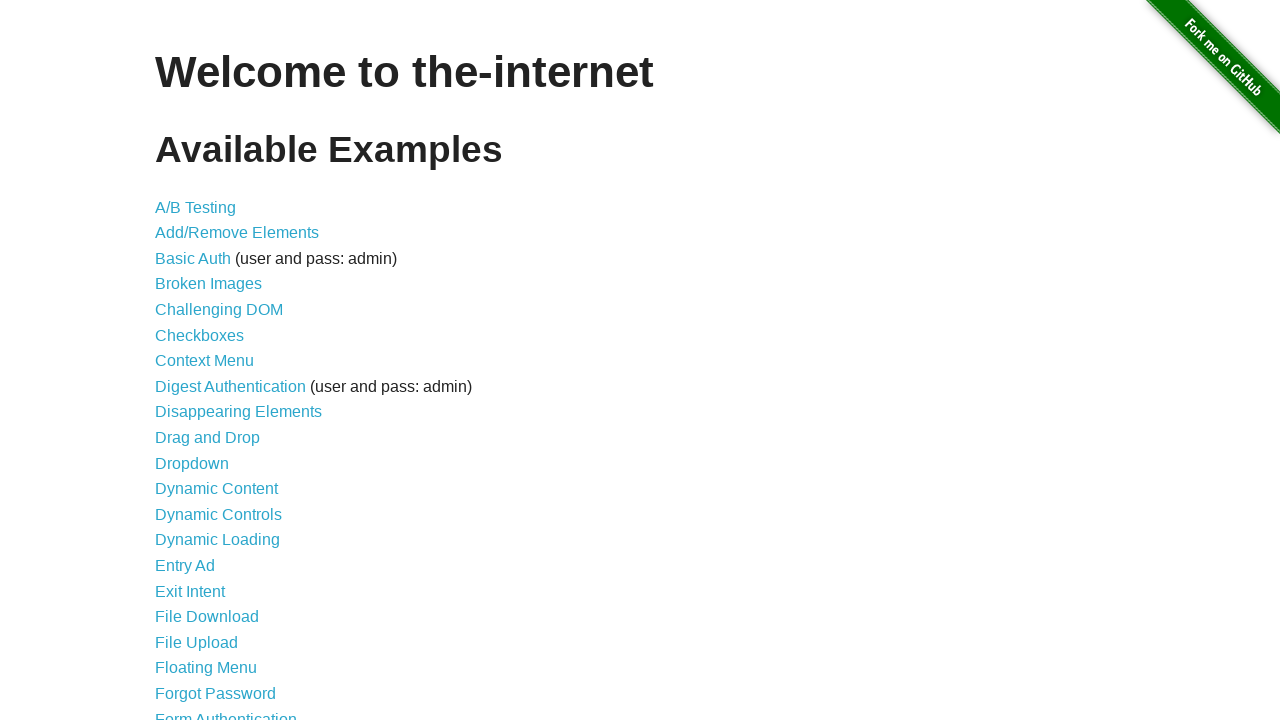

Clicked the Broken Images link at (208, 284) on a[href='/broken_images']
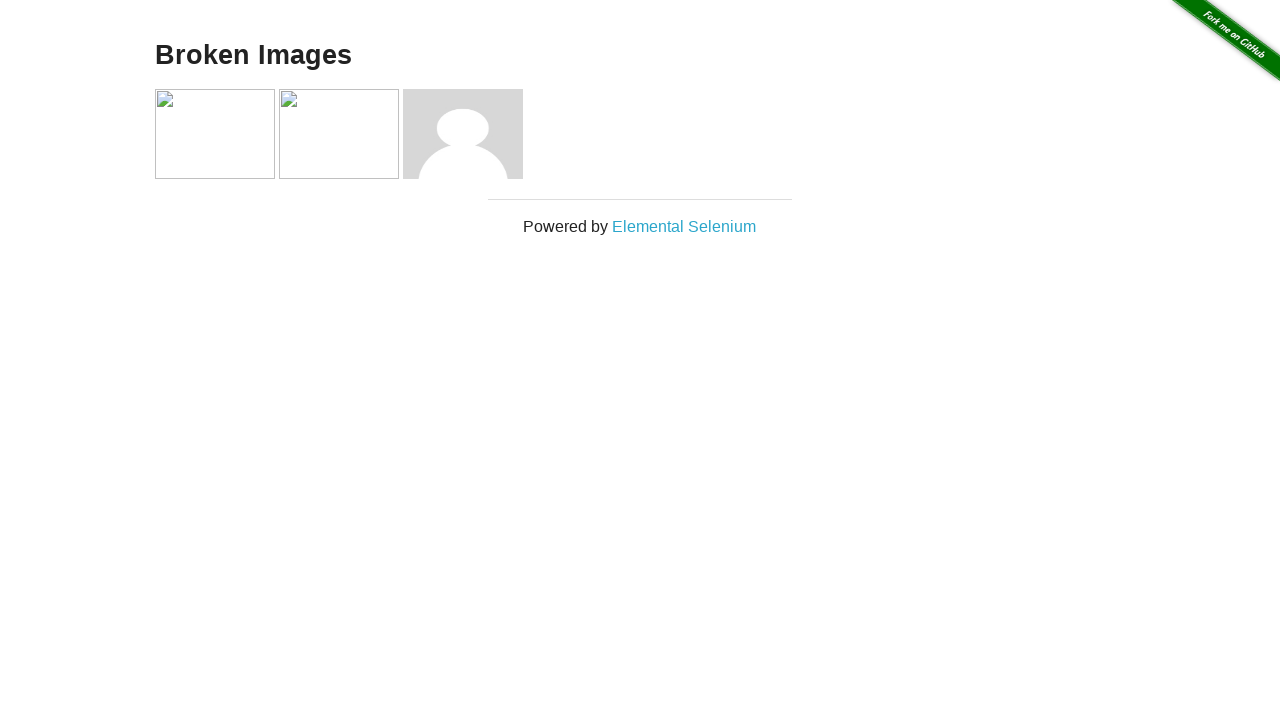

Verified page header 'Broken Images' is visible
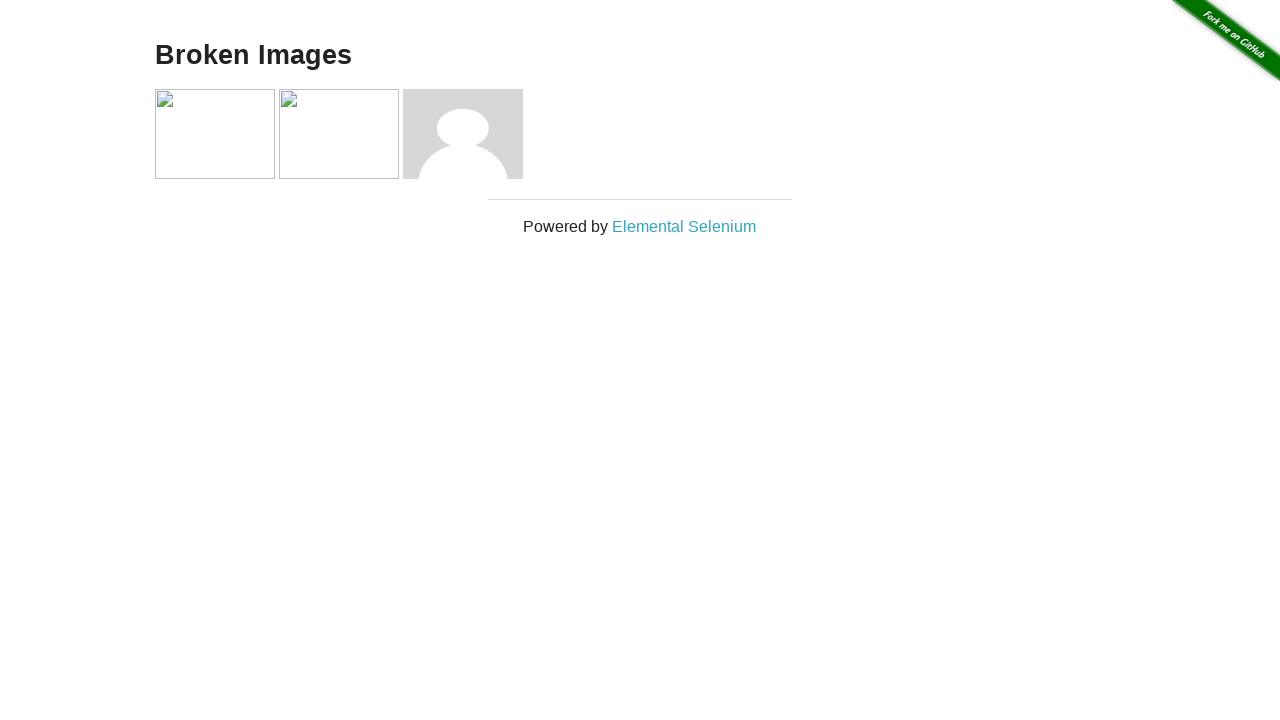

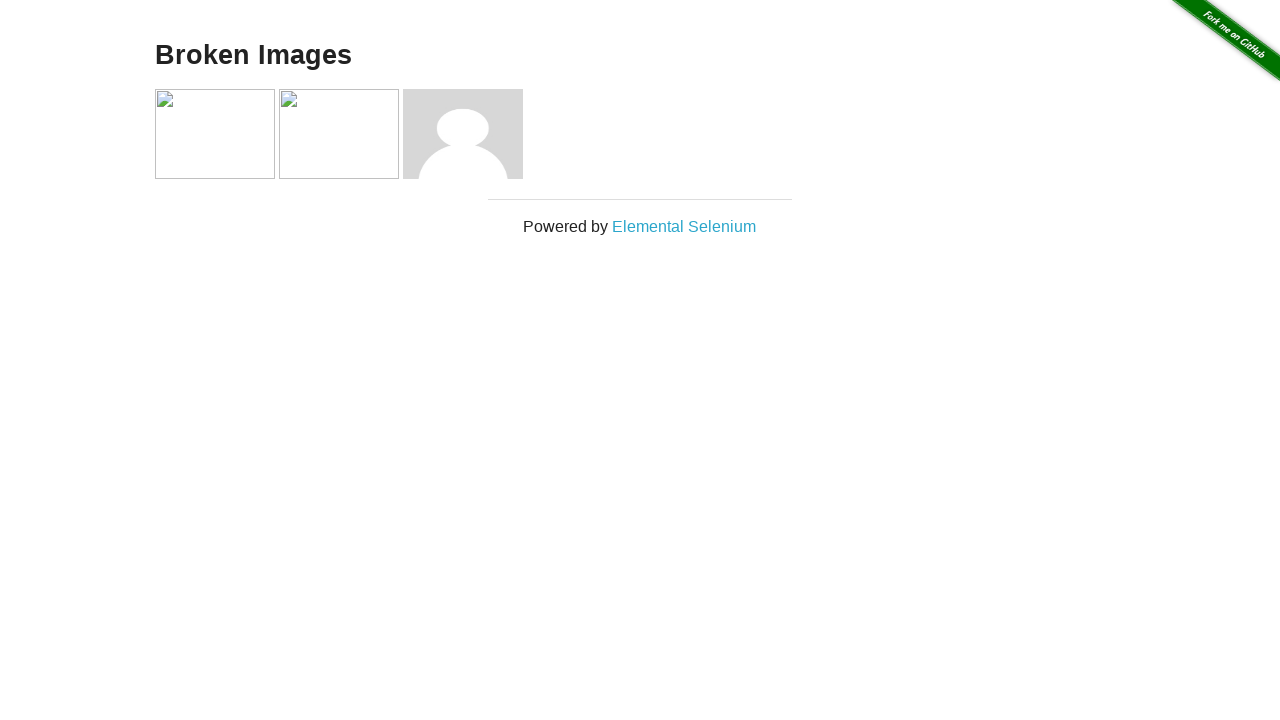